Navigates to VCTC Pune website and maximizes the browser window. This is a minimal demonstration script showing basic browser setup.

Starting URL: https://vctcpune.com/

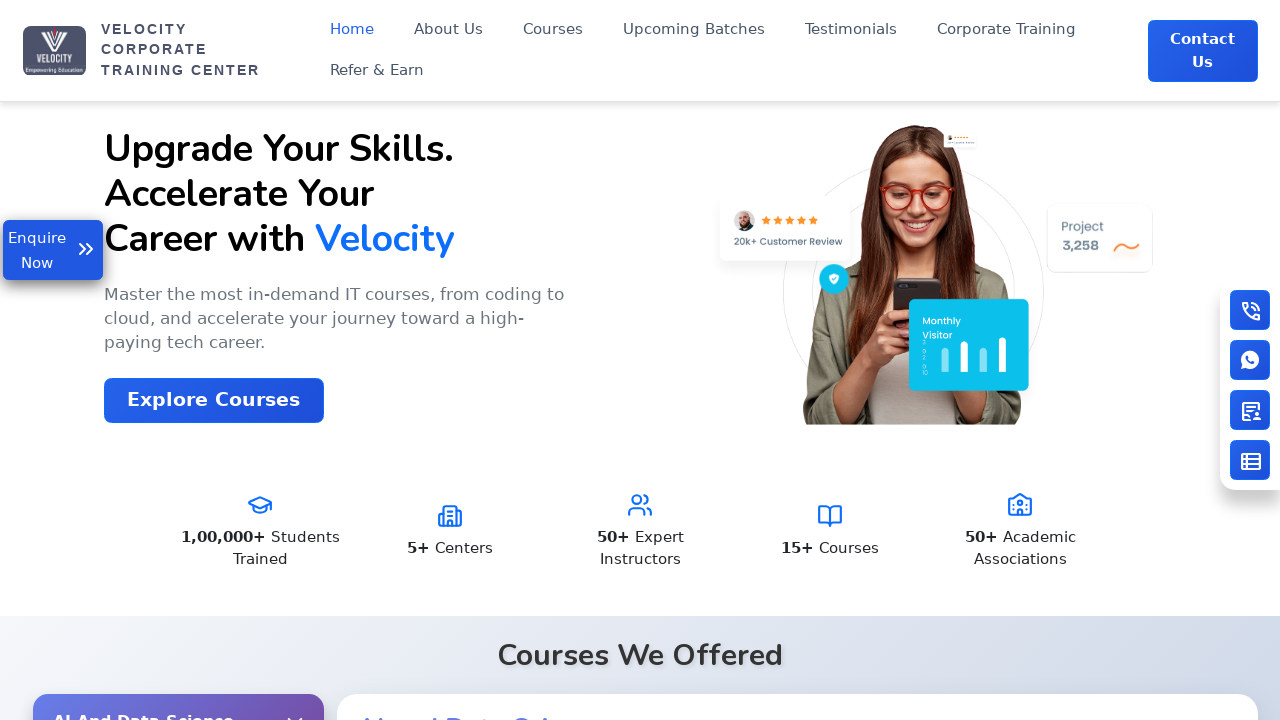

Set viewport size to 1920x1080 to maximize browser window
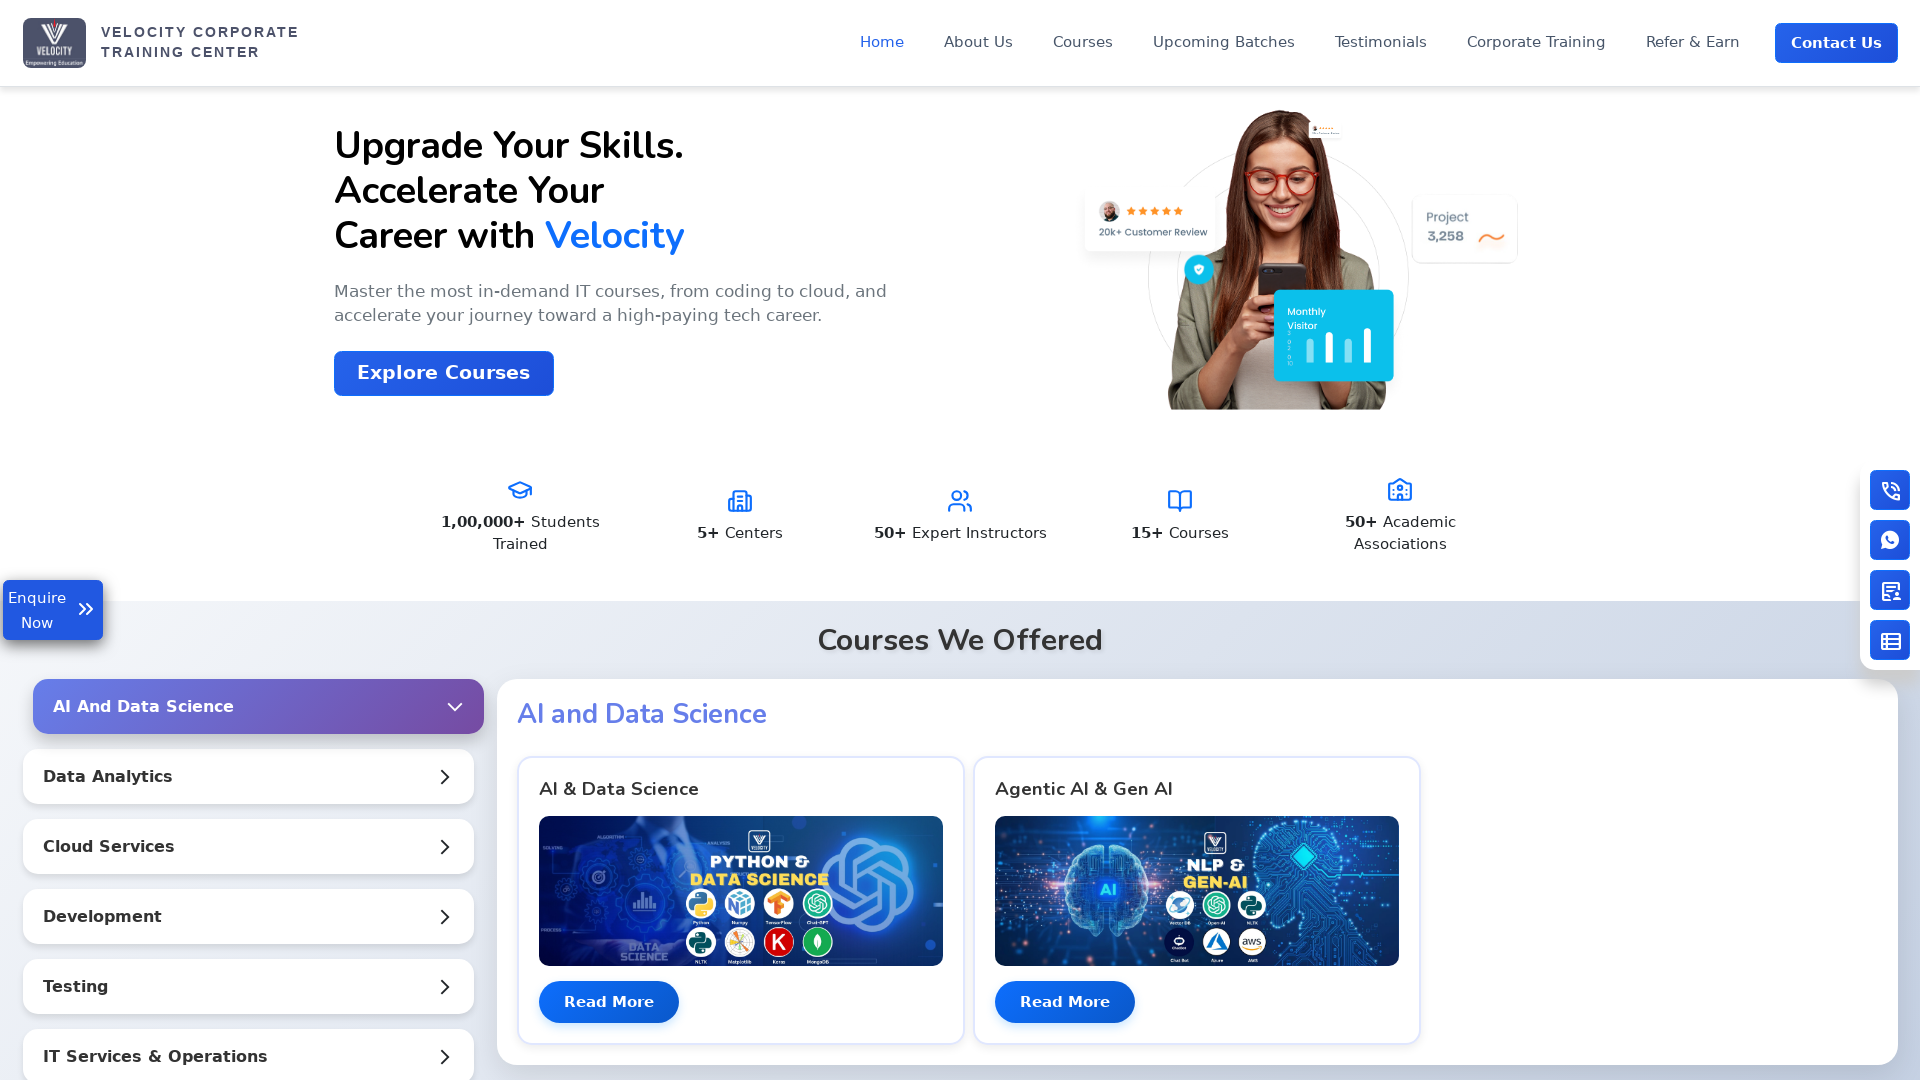

Set default timeout to 1000ms for implicit wait behavior
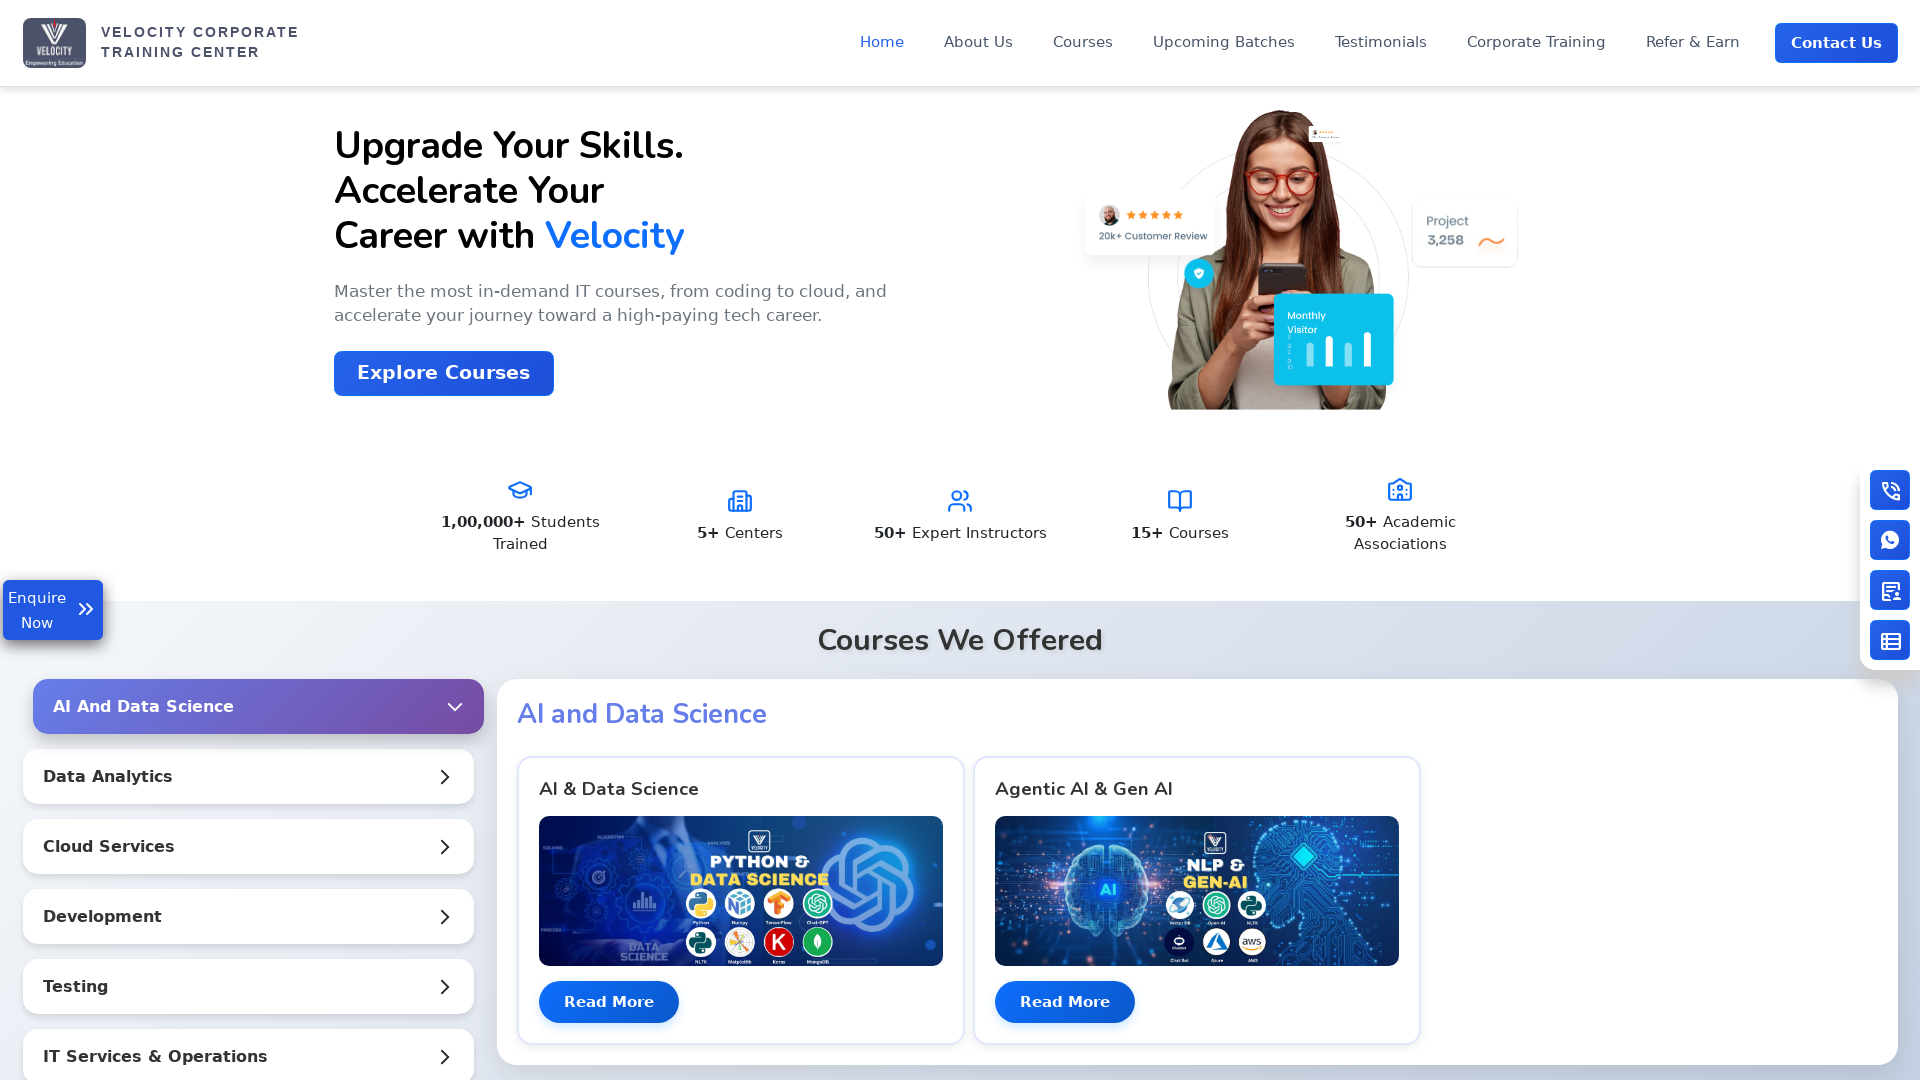

Waited for page DOM content to be loaded
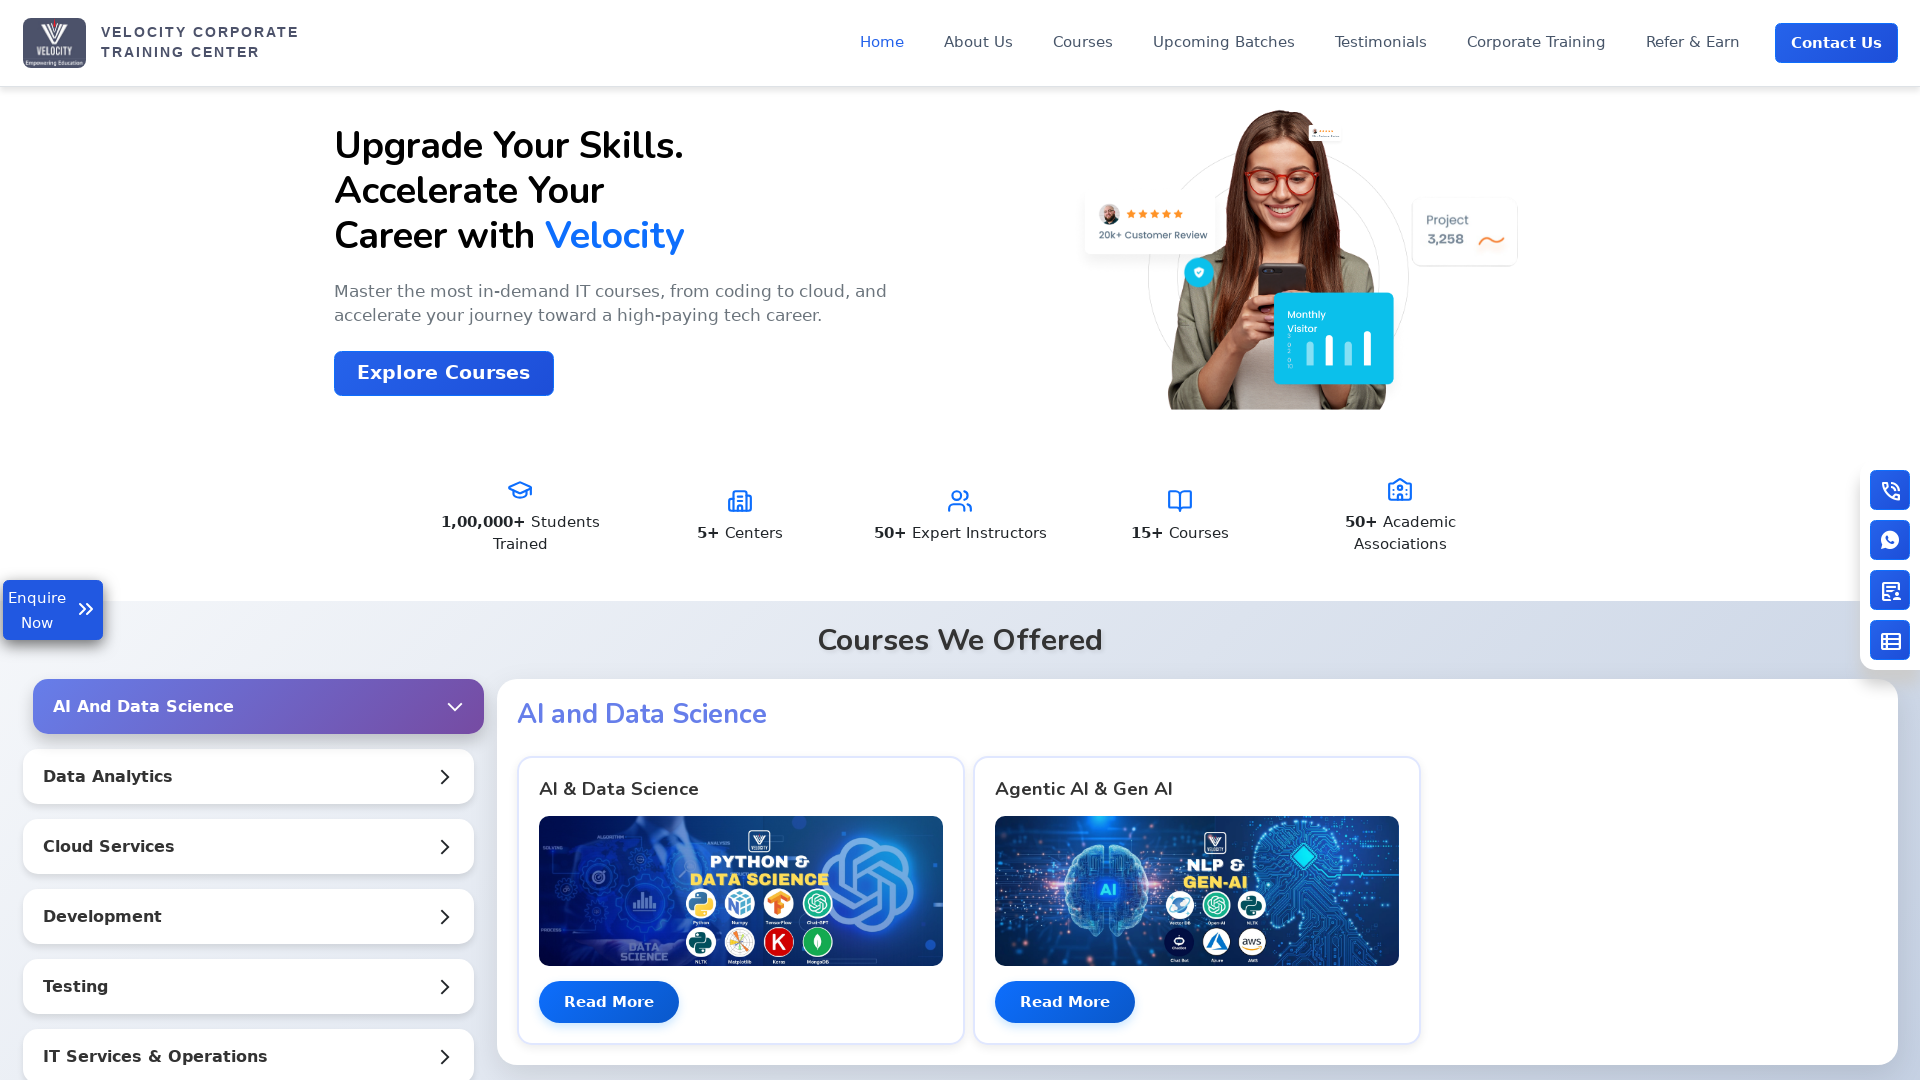

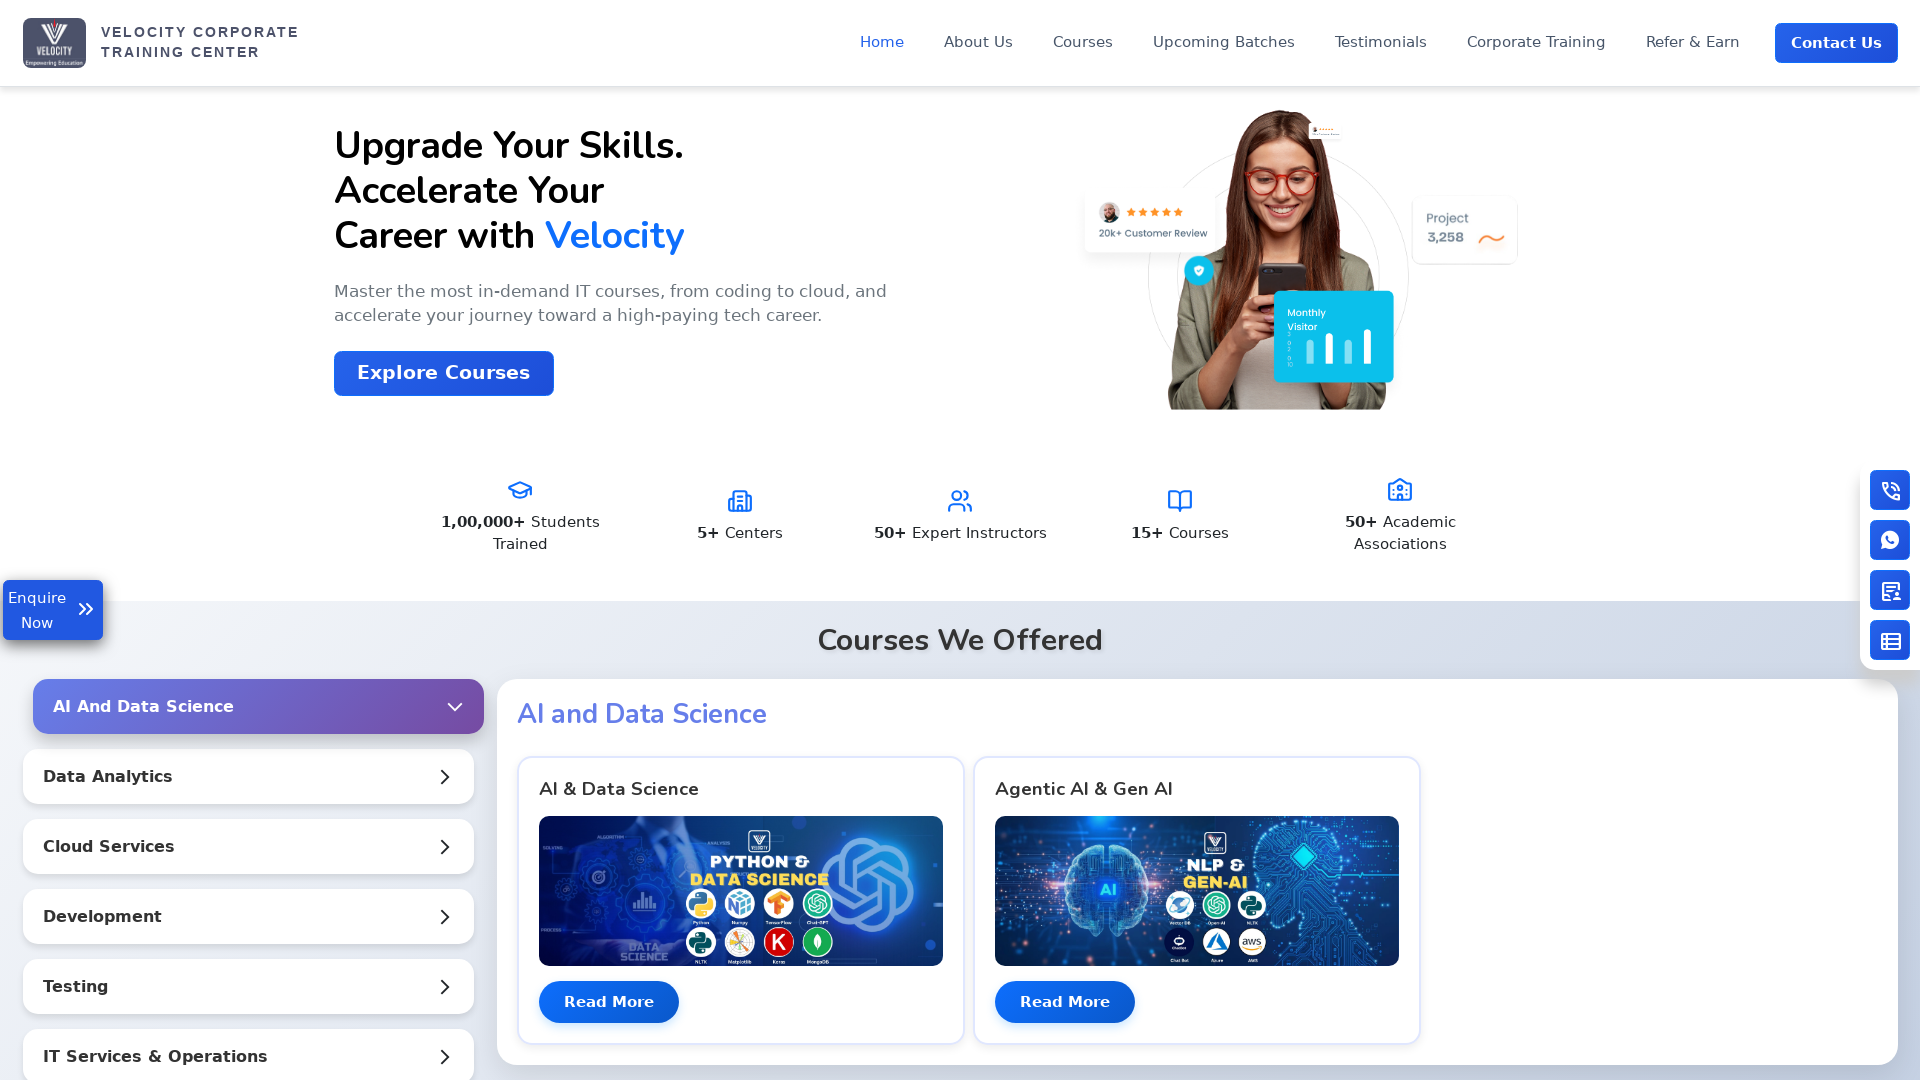